Tests navigating to Elements section and then selecting the Text Box option, verifying the page header shows "Text Box".

Starting URL: https://demoqa.com

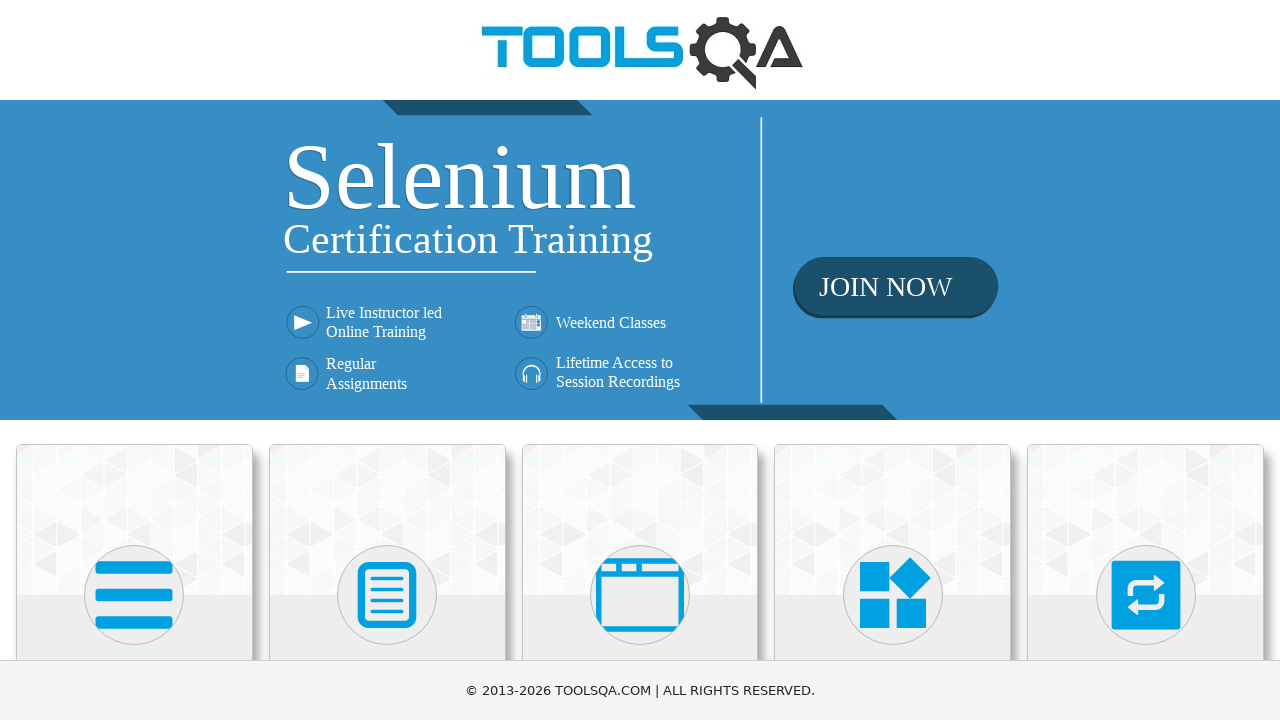

Scrolled down 600px to view available cards
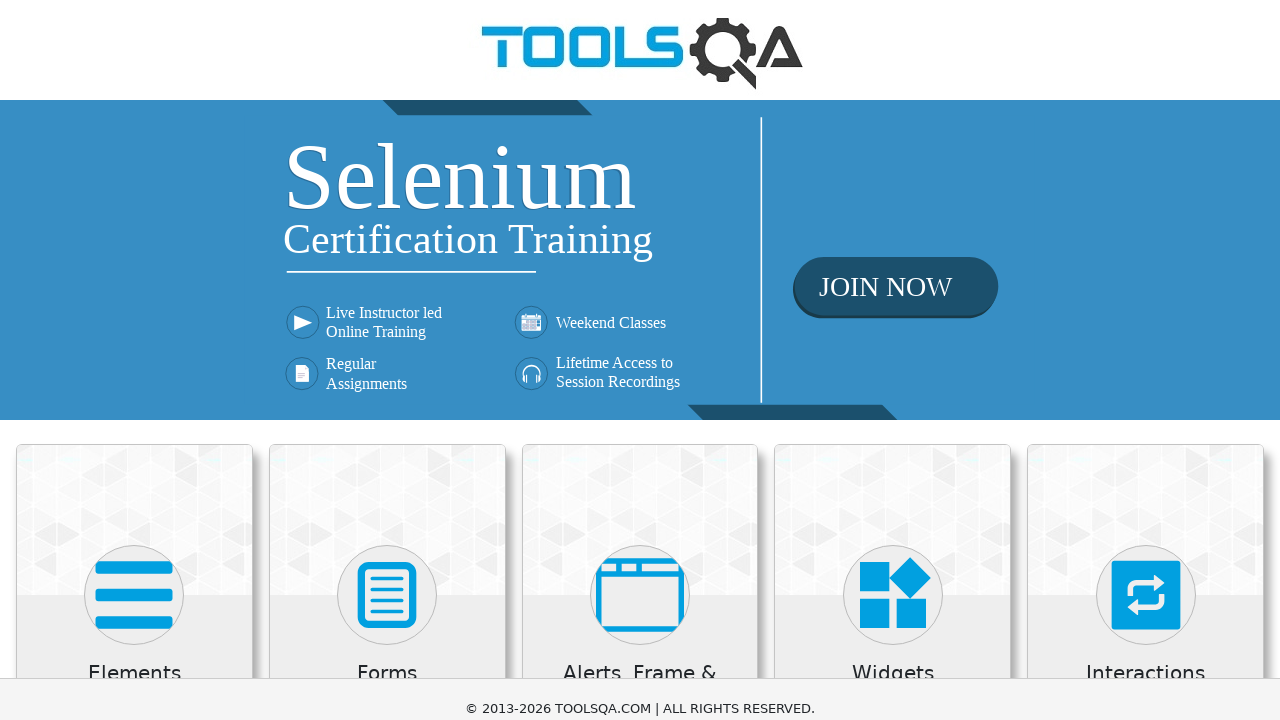

Clicked on Elements card at (134, 73) on xpath=(//h5)[1]
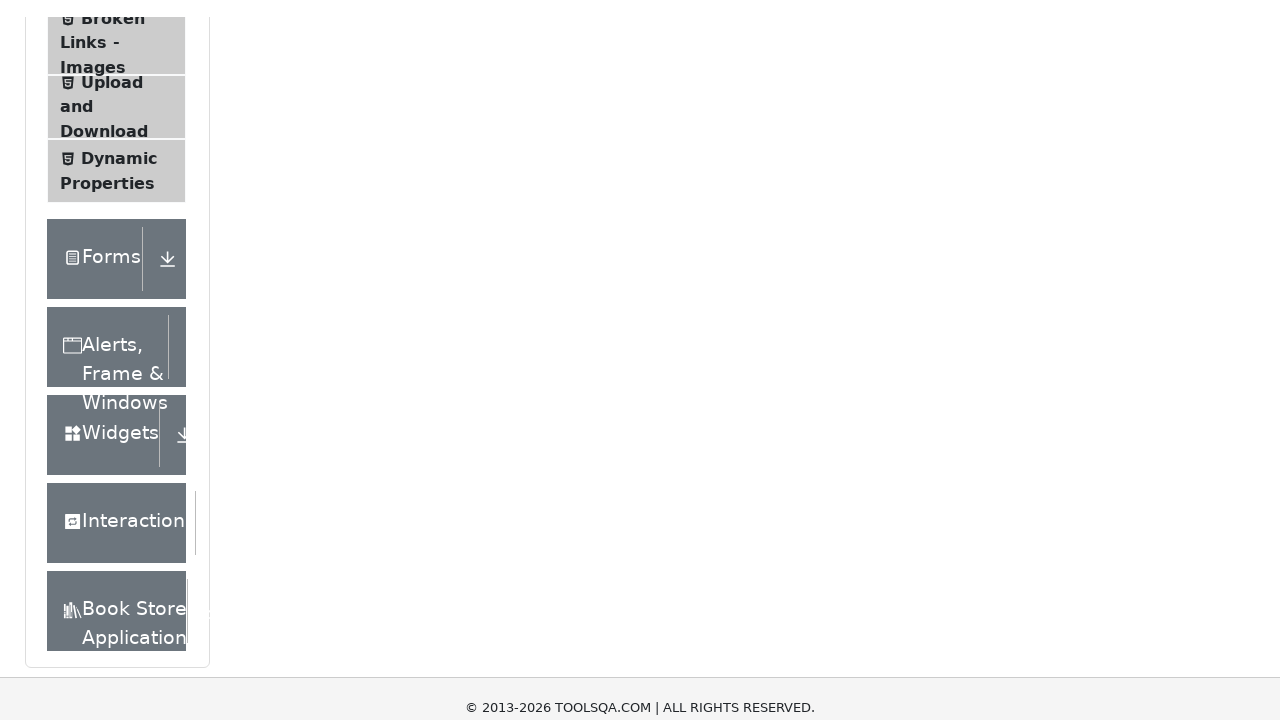

Navigated to Elements page (https://demoqa.com/elements)
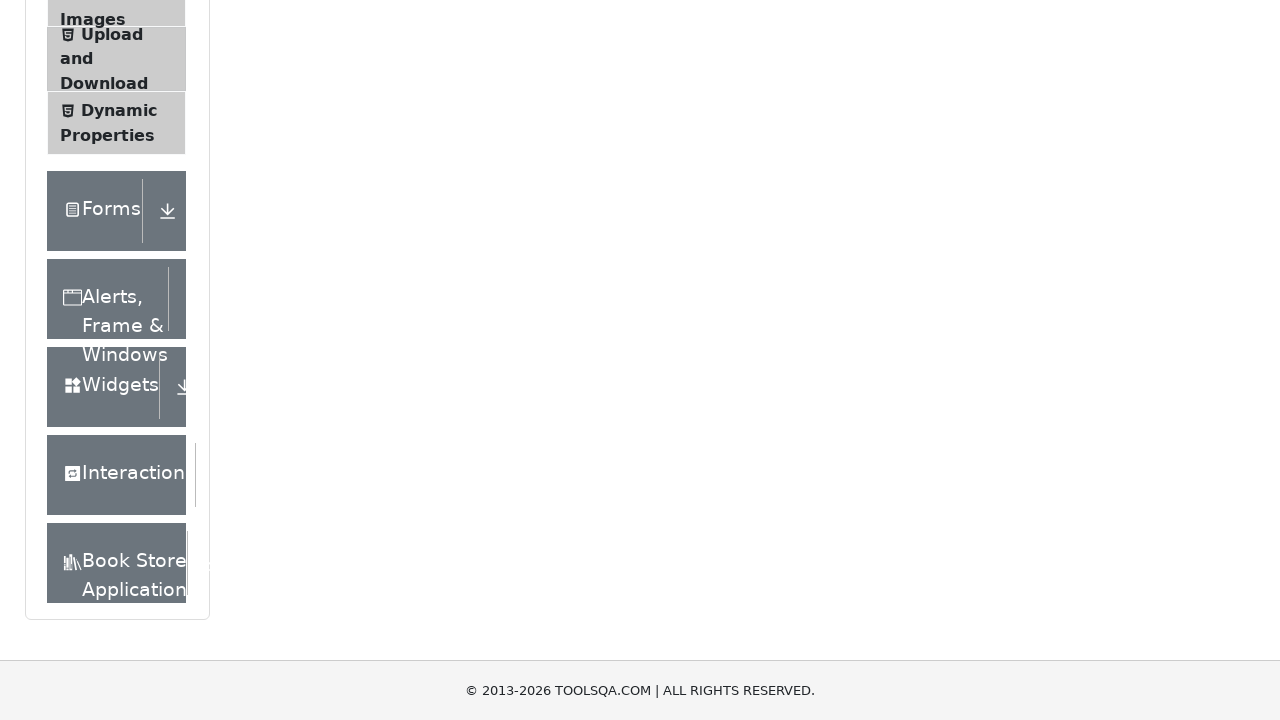

Clicked on Text Box menu item at (119, 261) on xpath=//span[text()='Text Box']
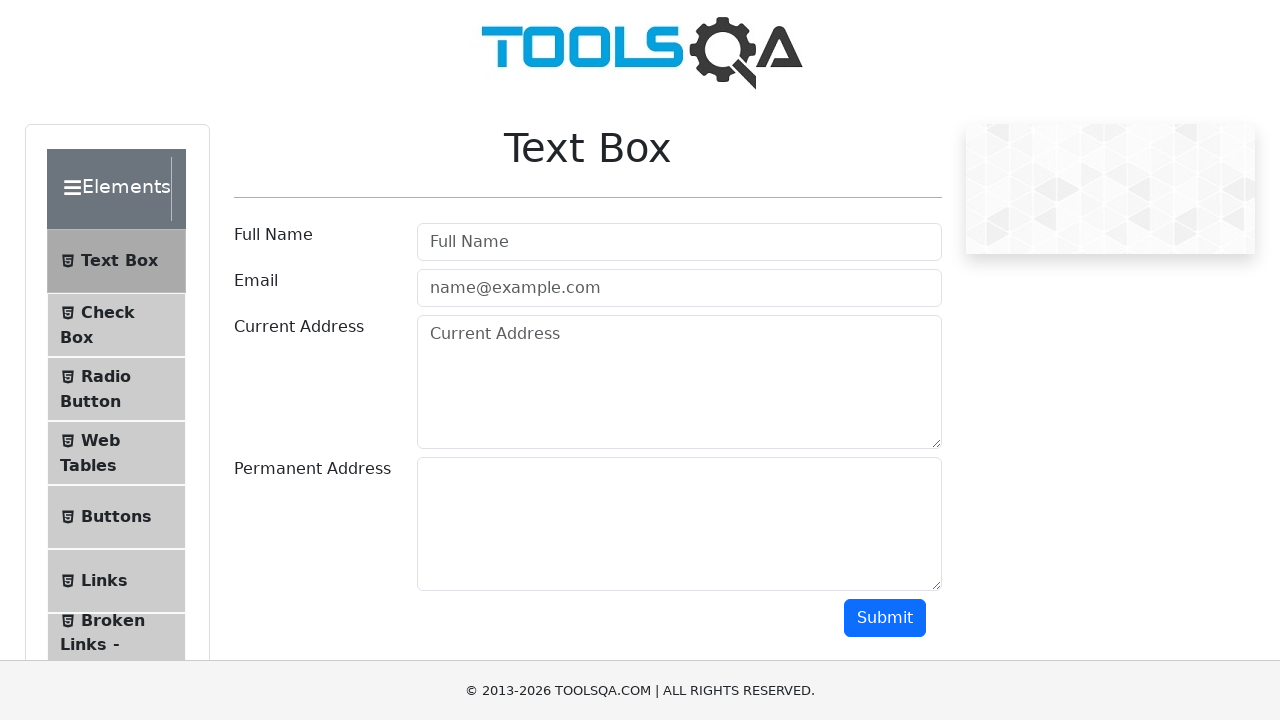

Text Box page header (h1) loaded successfully
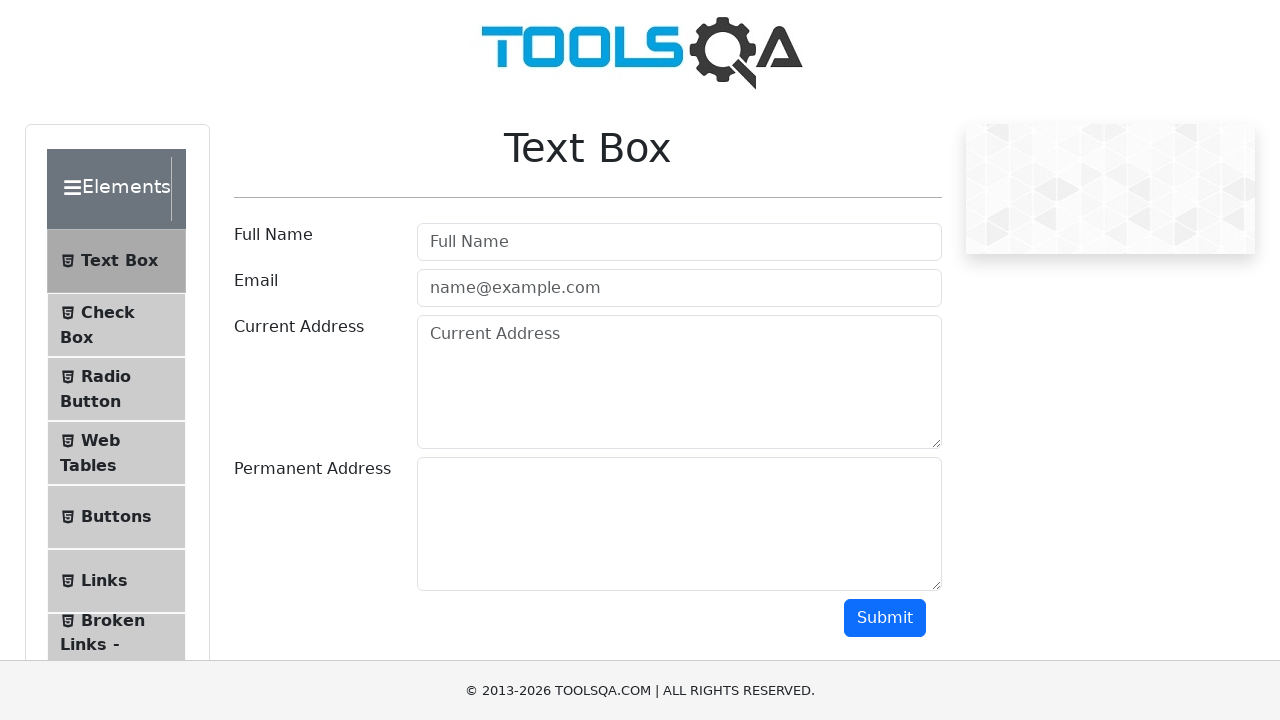

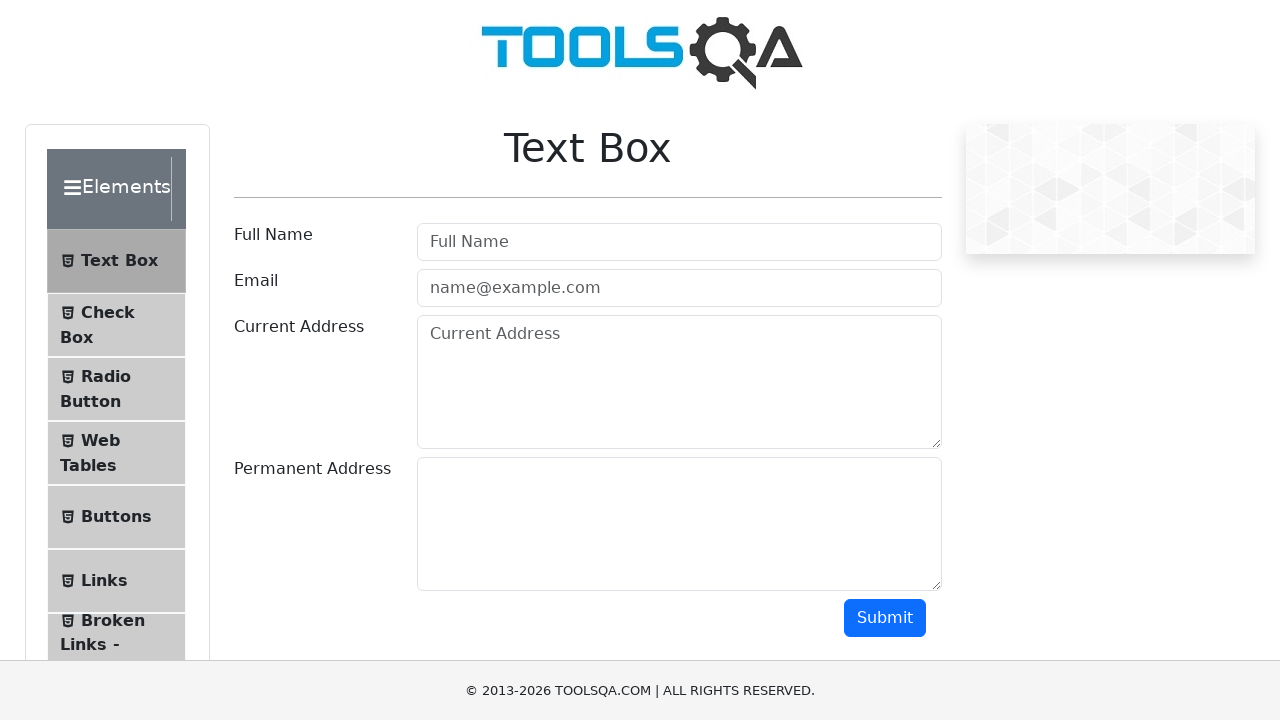